Tests checkbox functionality by checking the first checkbox and unchecking the second checkbox on a demo page

Starting URL: http://the-internet.herokuapp.com/checkboxes

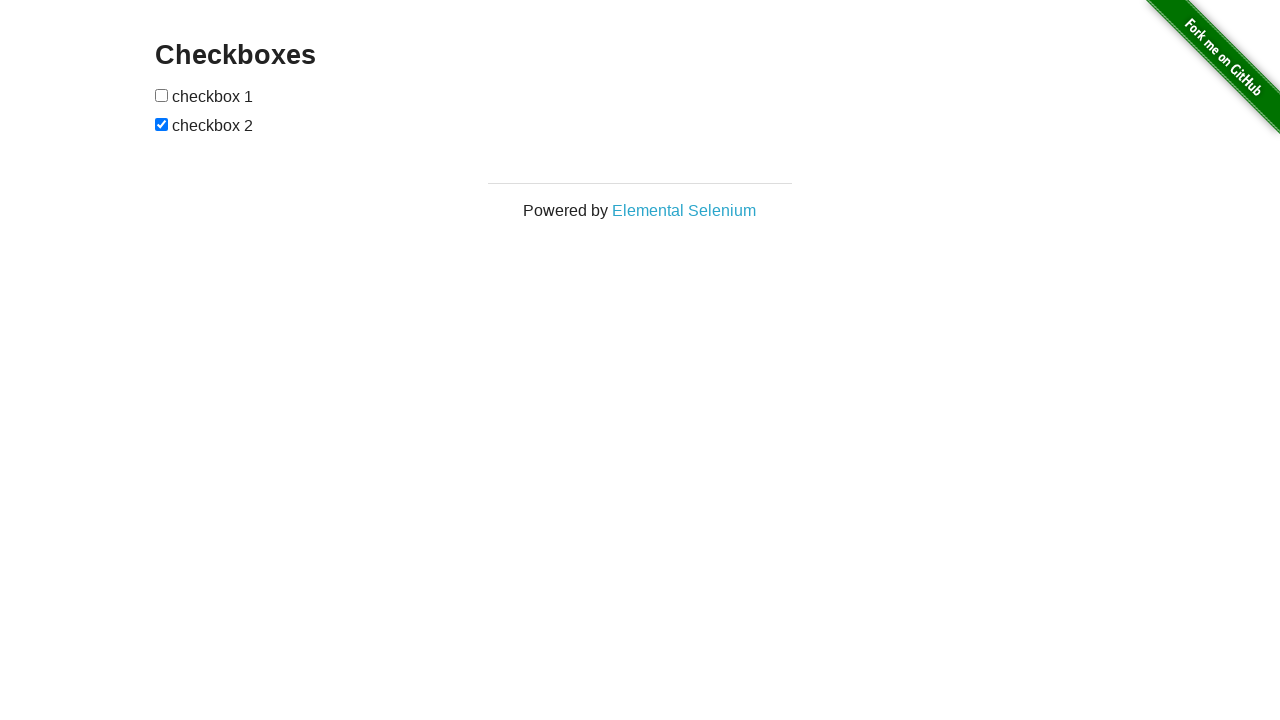

Navigated to checkboxes demo page
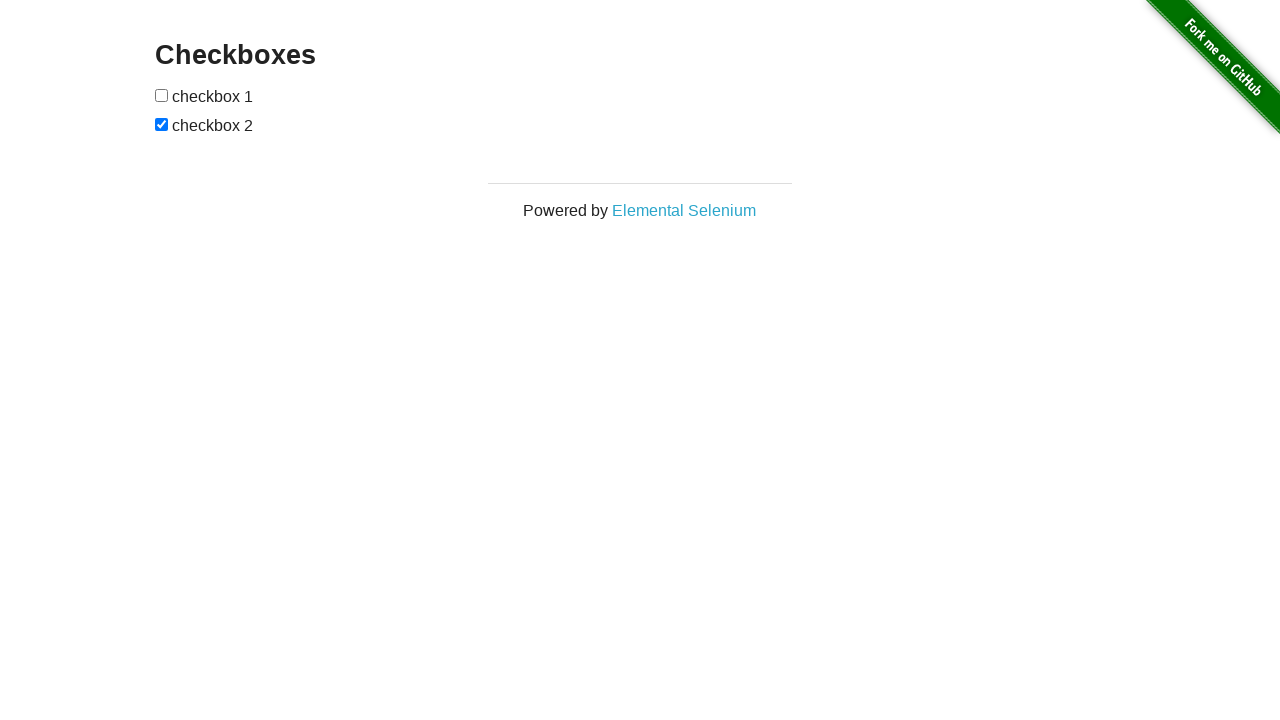

Located first checkbox element
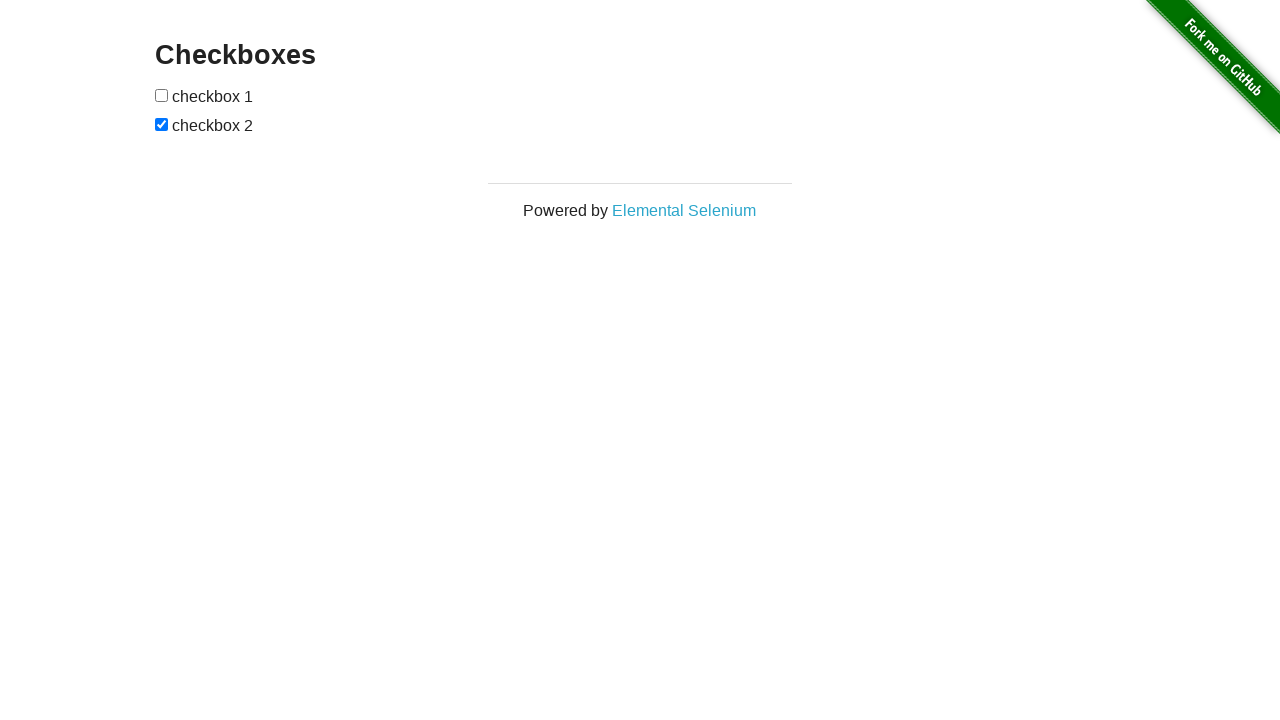

First checkbox is not checked, checking its state
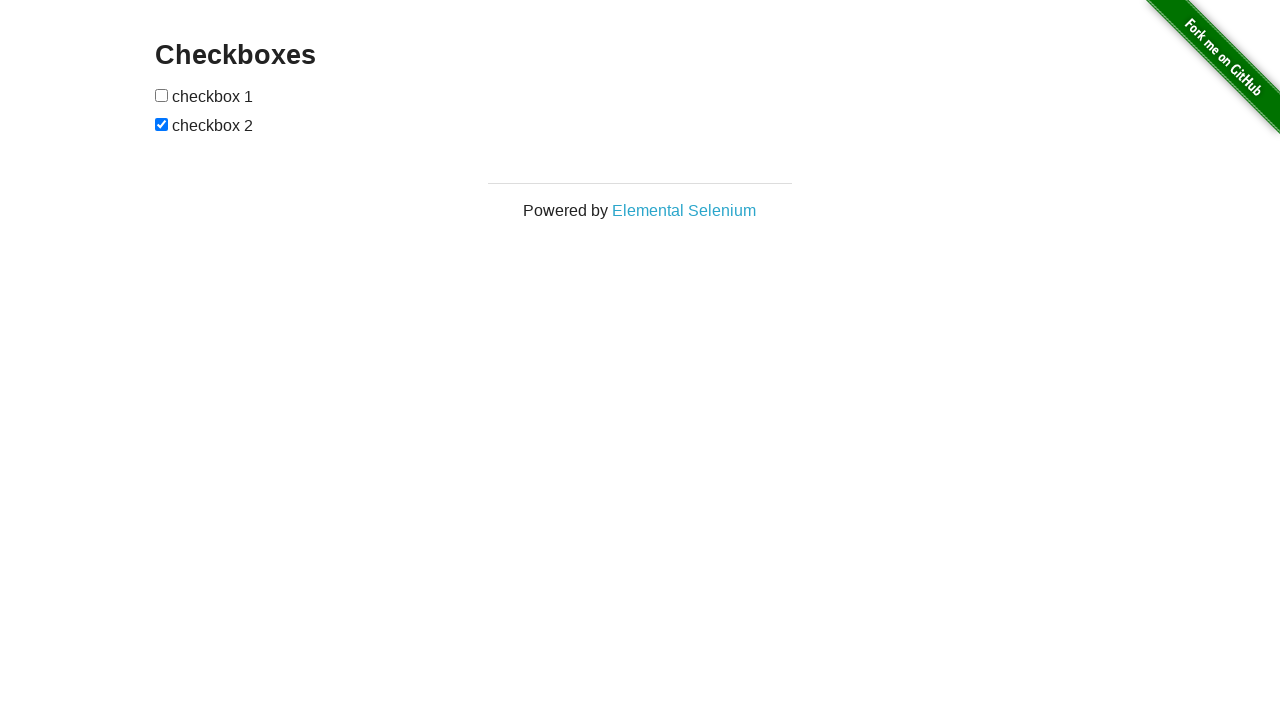

Checked the first checkbox at (162, 95) on xpath=//*[@id='checkboxes']/input[1]
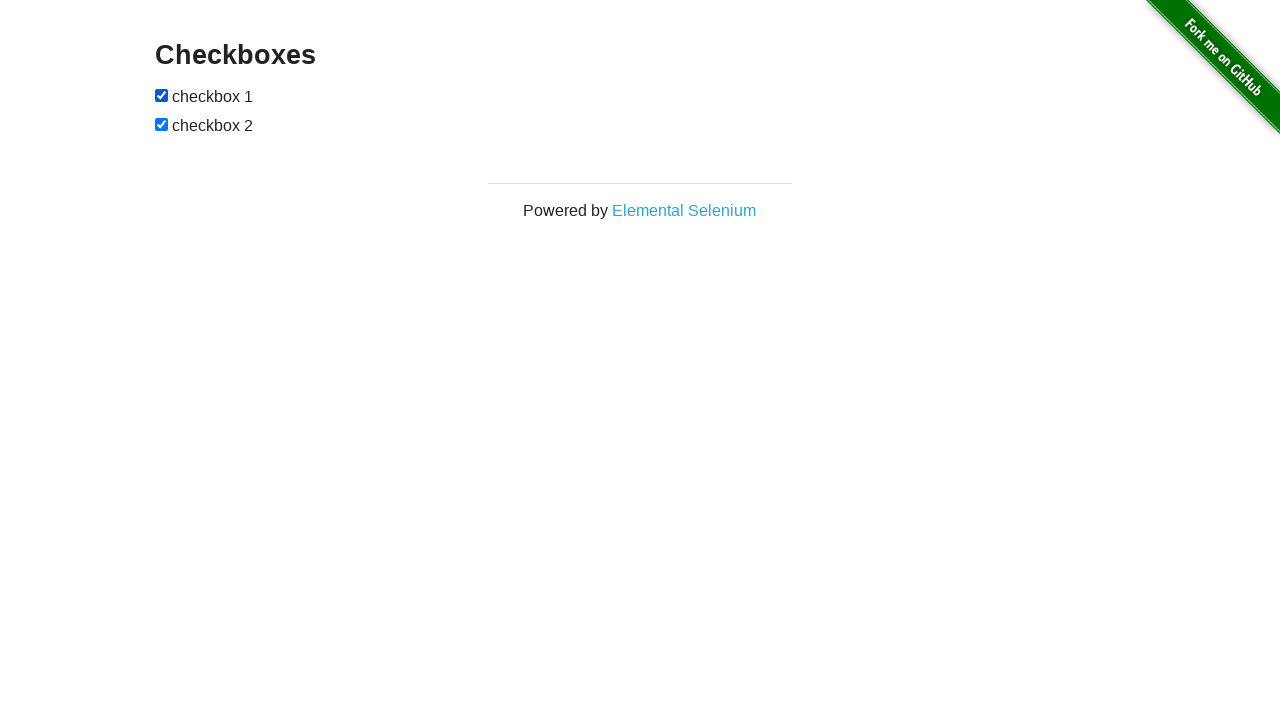

Located second checkbox element
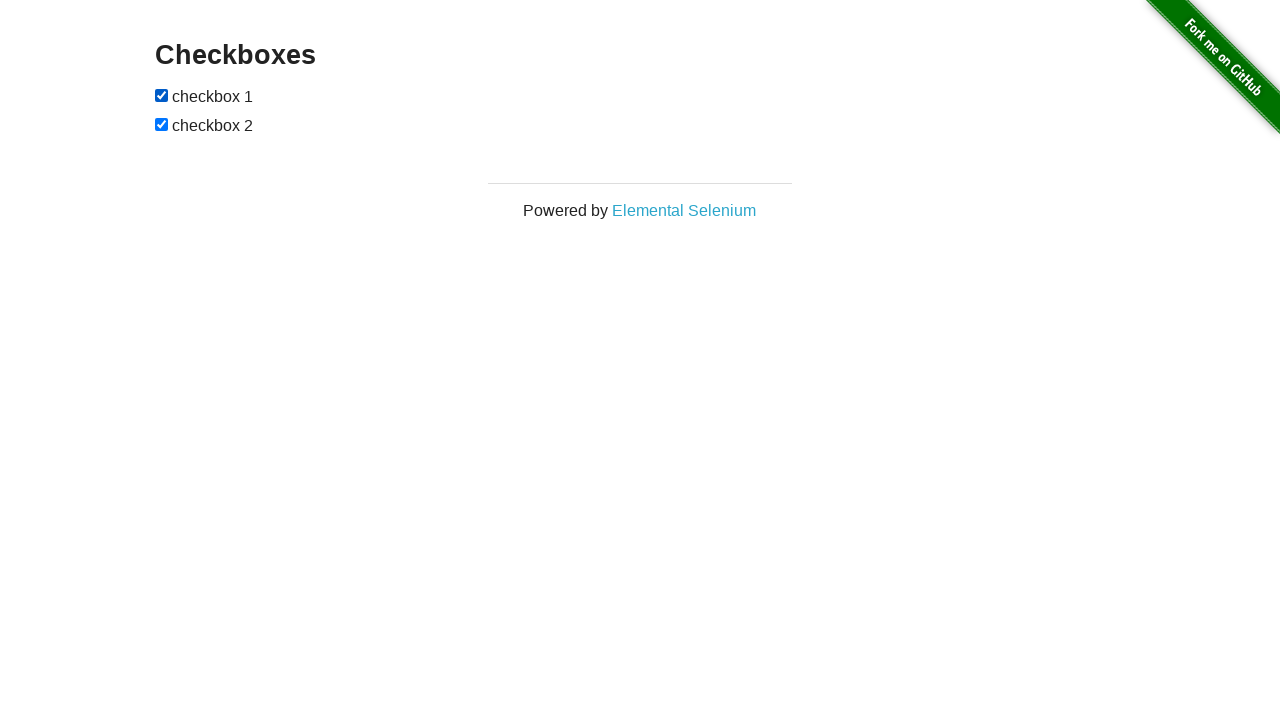

Second checkbox is checked, unchecking it
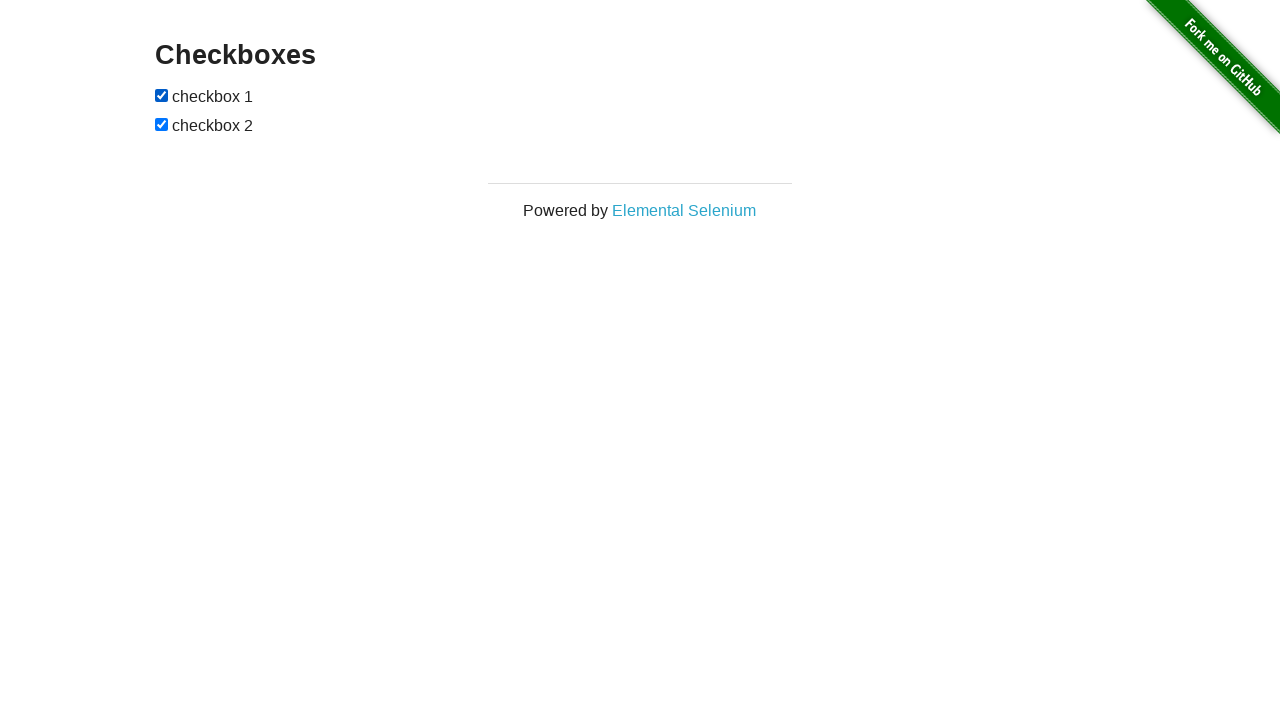

Unchecked the second checkbox at (162, 124) on xpath=//*[@id='checkboxes']/input[2]
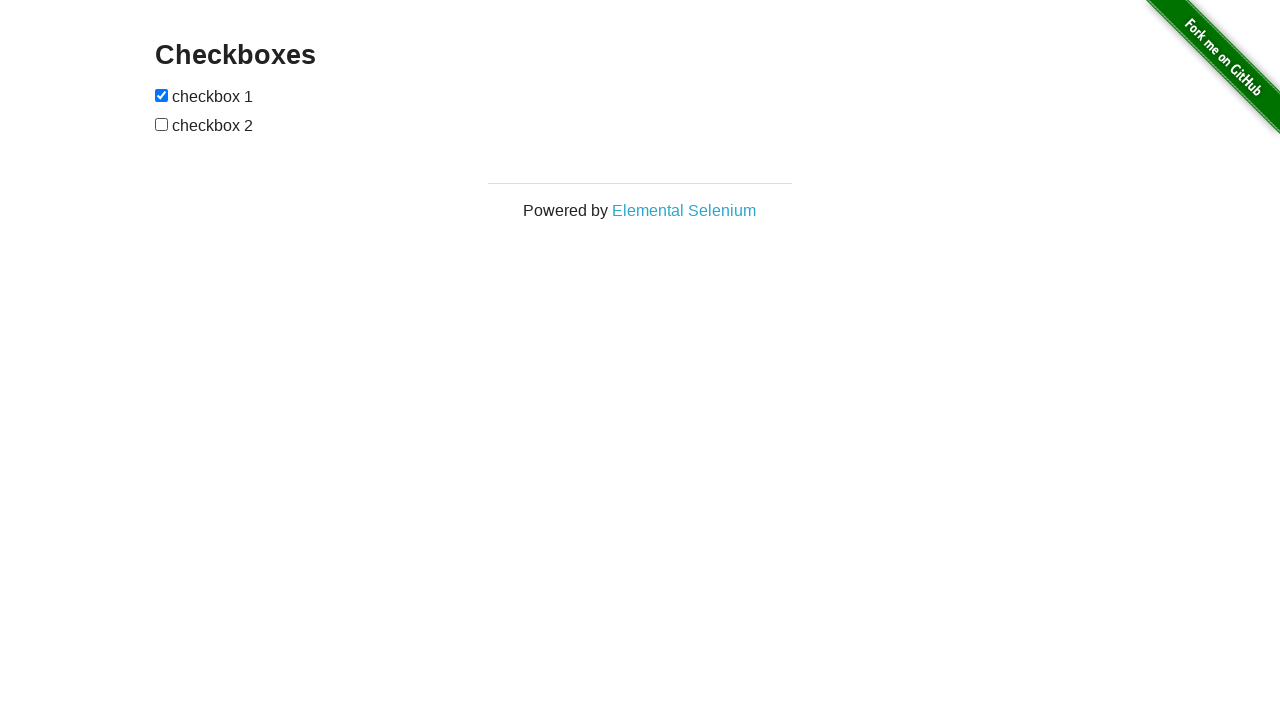

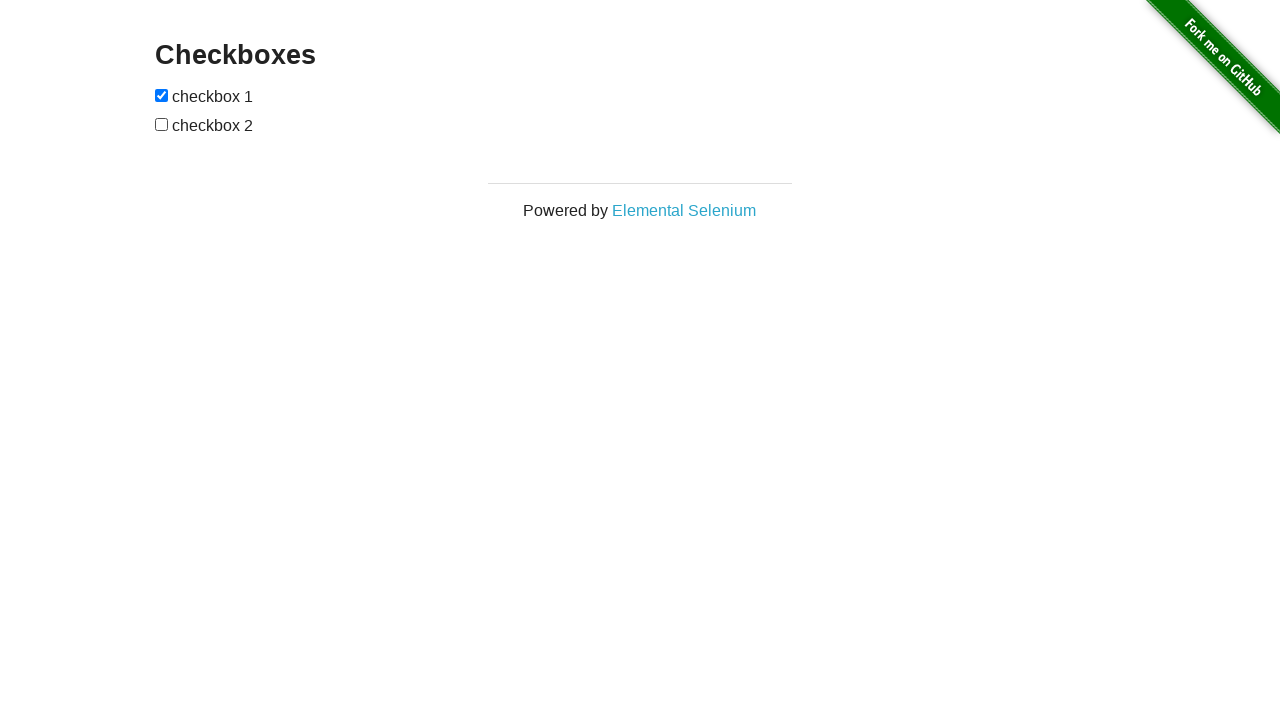